Tests the add/remove elements functionality by clicking the "Add Element" button 5 times and verifying that 5 delete buttons are created.

Starting URL: http://the-internet.herokuapp.com/add_remove_elements/

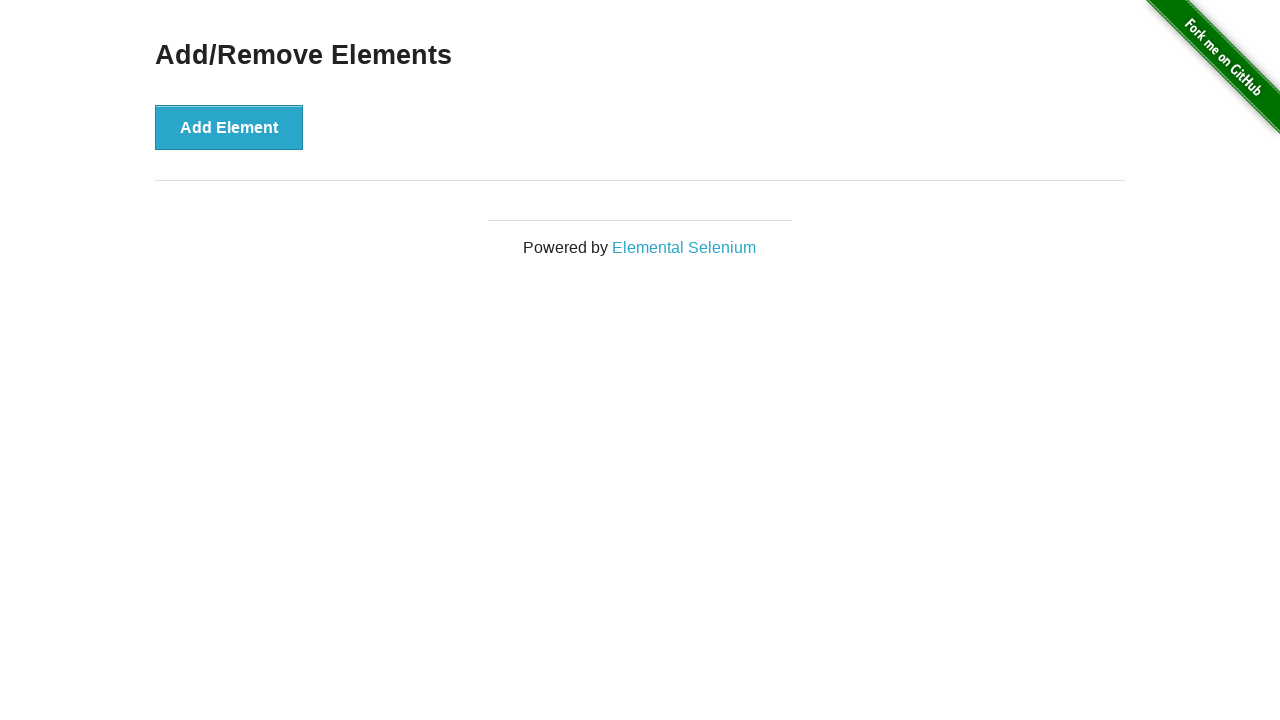

Clicked 'Add Element' button at (229, 127) on button
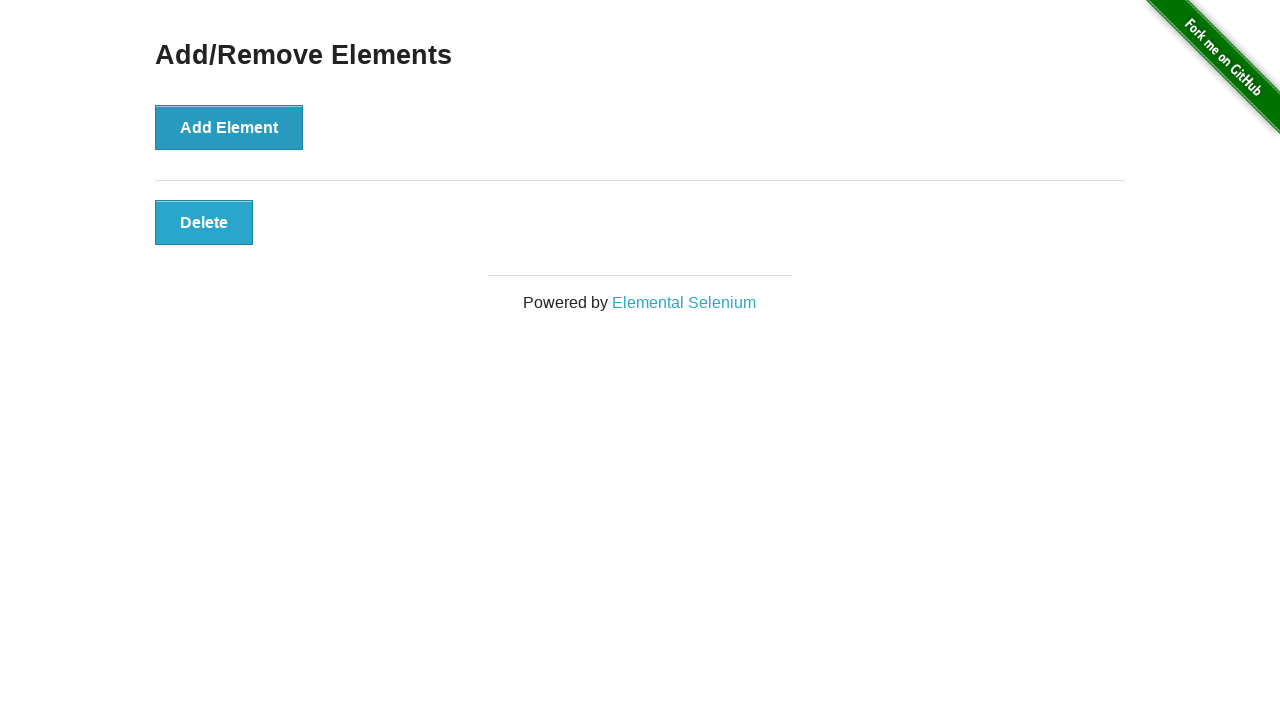

Clicked 'Add Element' button at (229, 127) on button
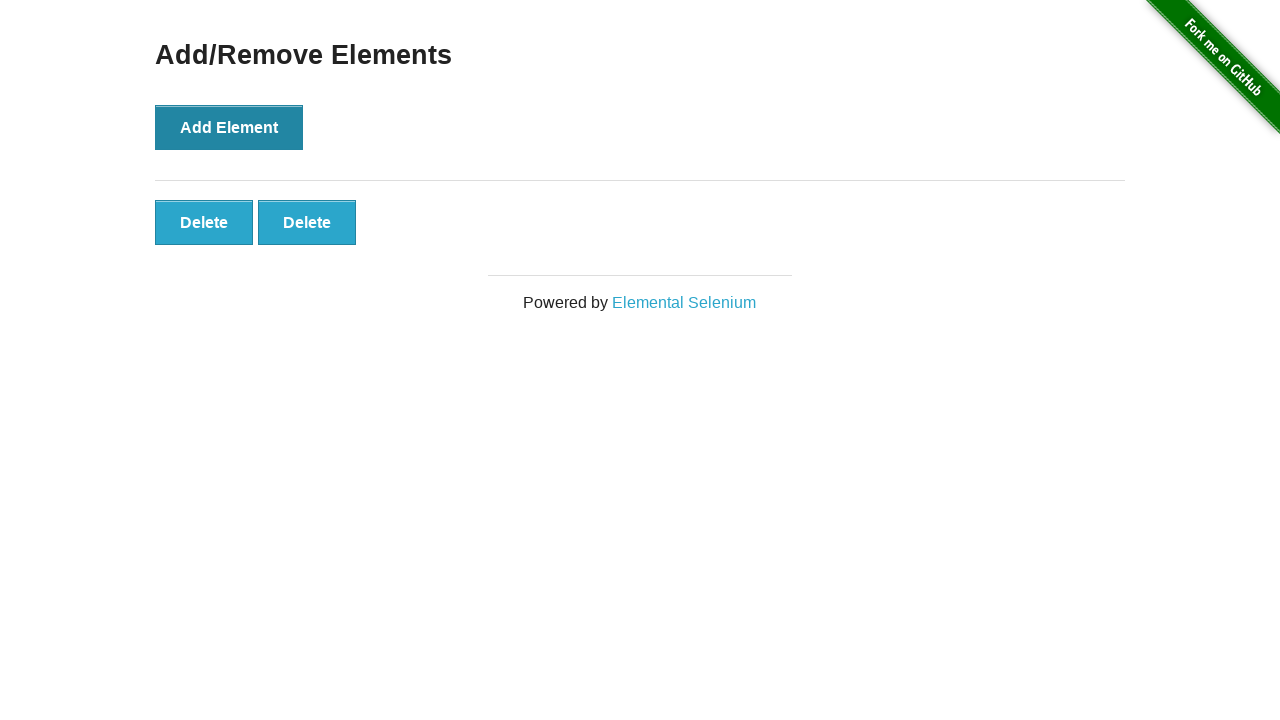

Clicked 'Add Element' button at (229, 127) on button
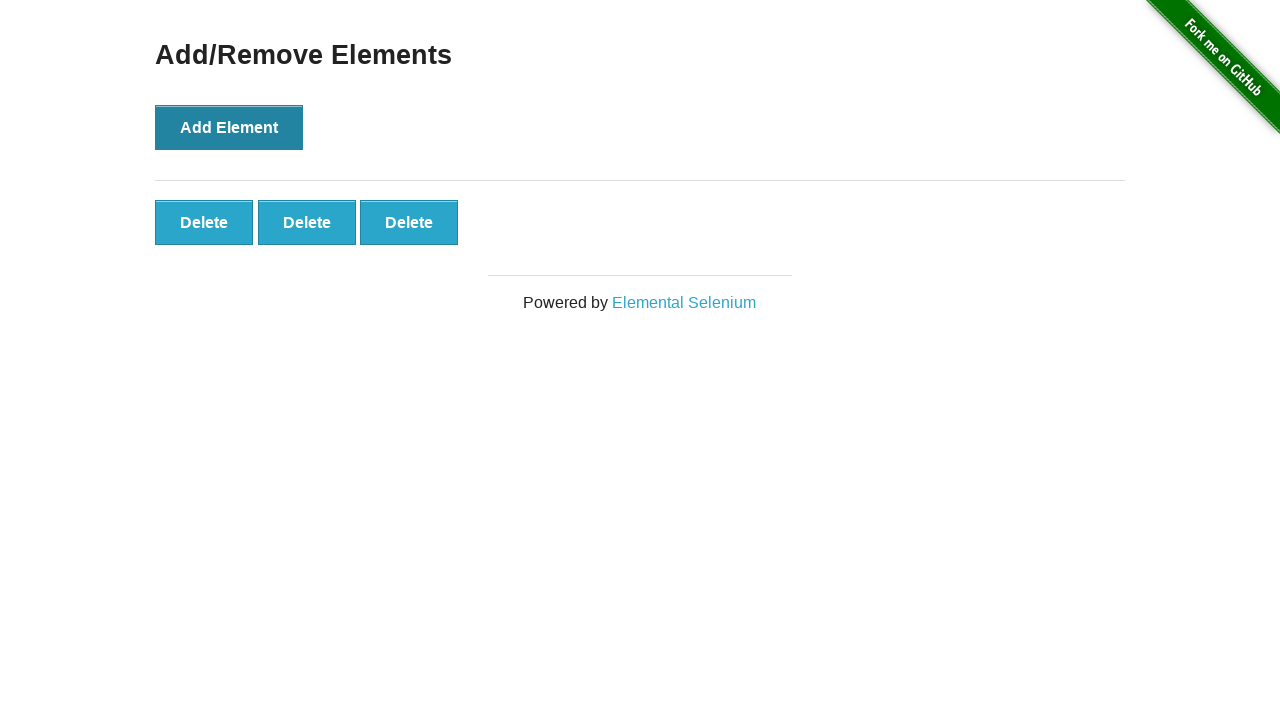

Clicked 'Add Element' button at (229, 127) on button
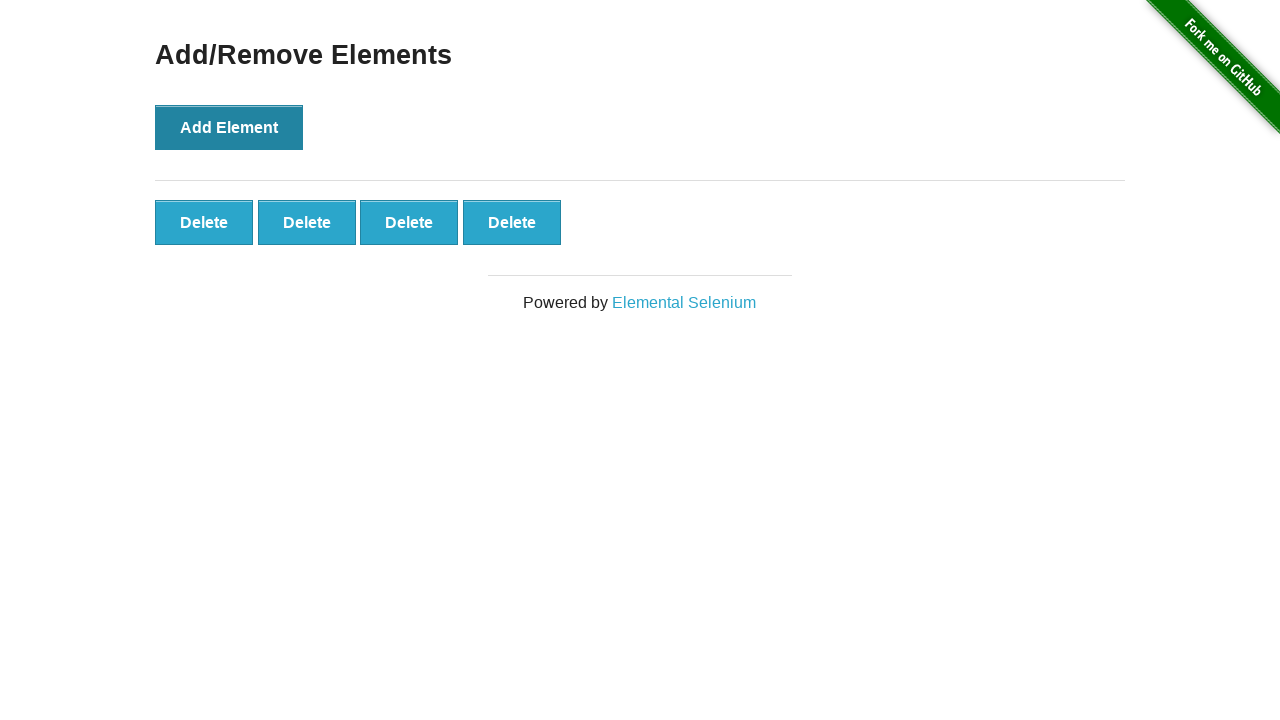

Clicked 'Add Element' button at (229, 127) on button
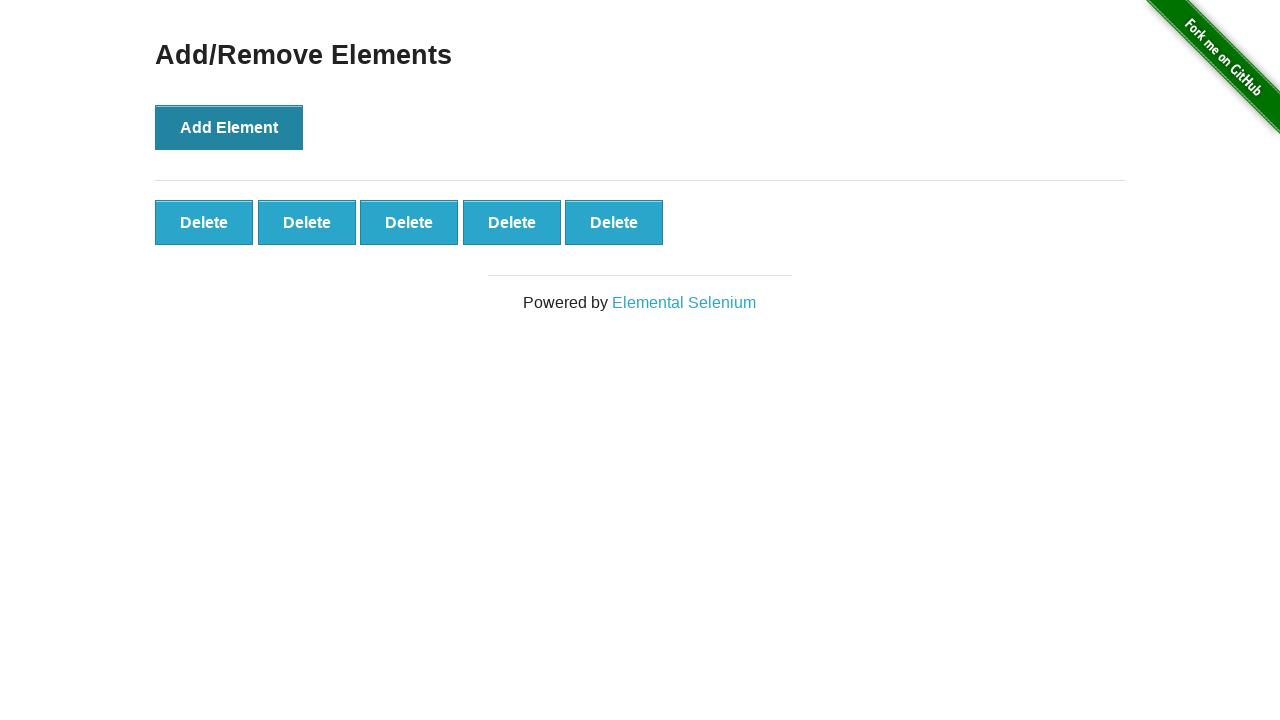

Delete buttons appeared on page
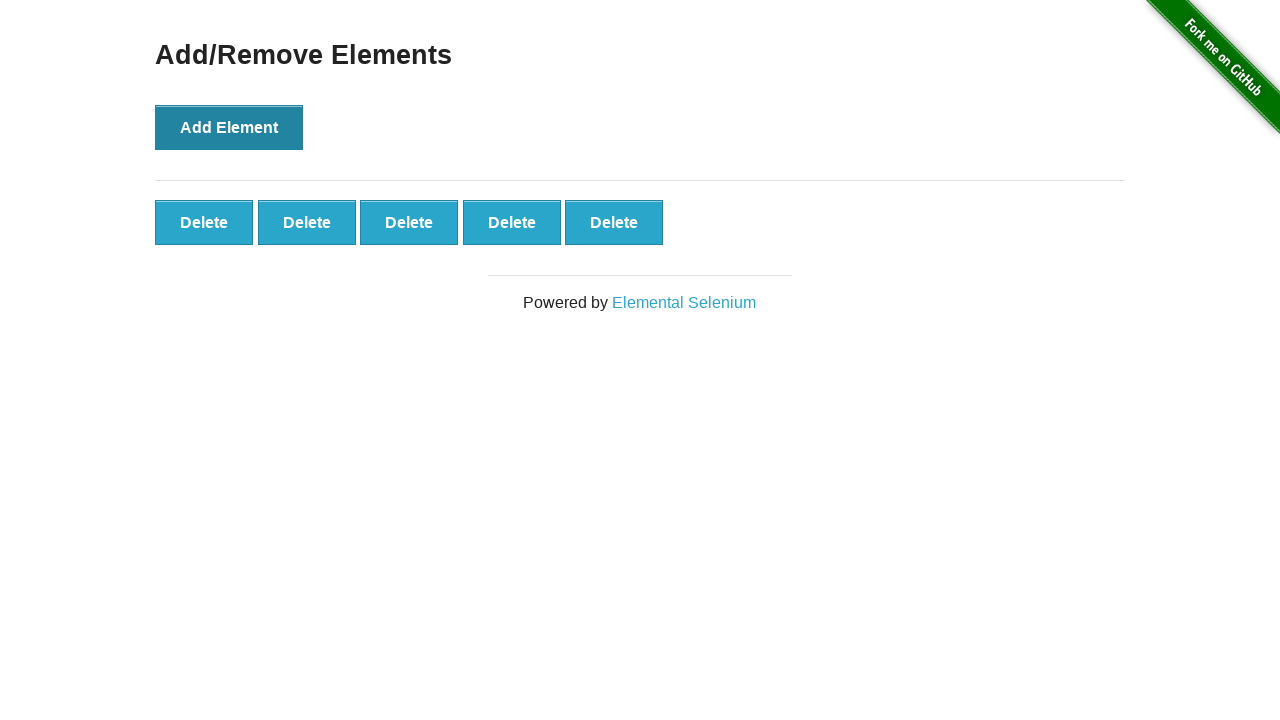

Verified that 5 delete buttons were created
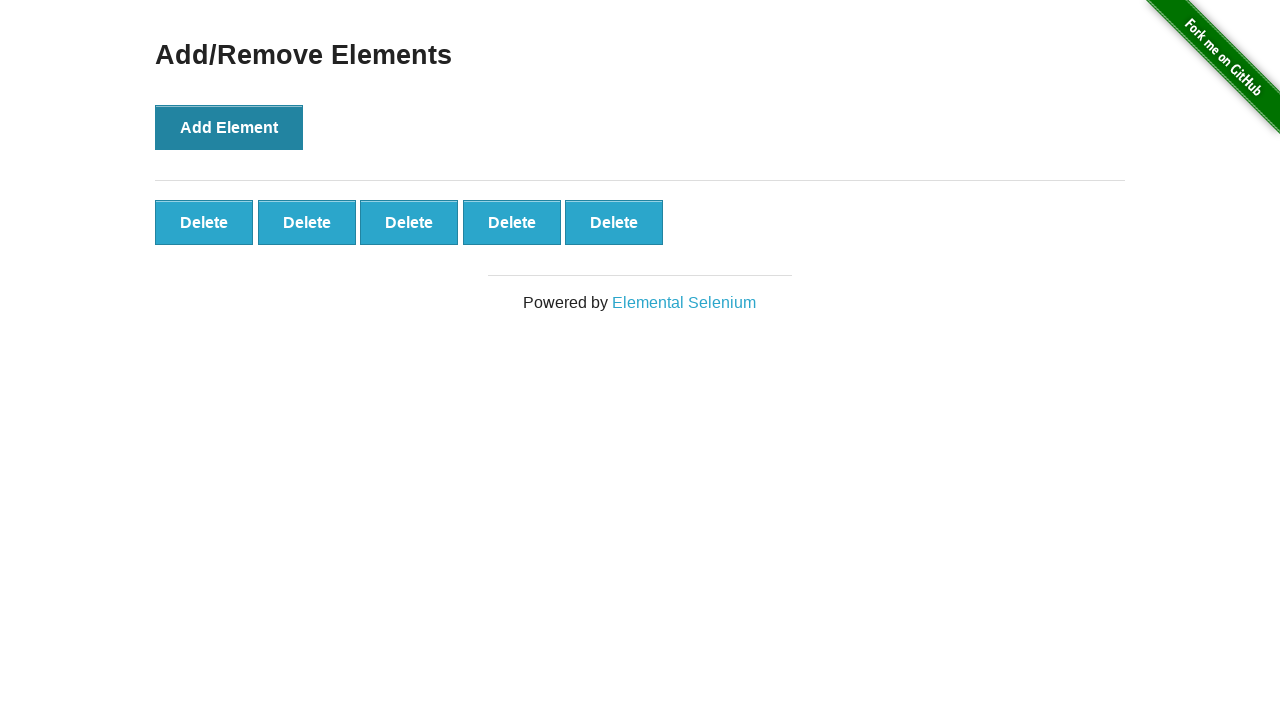

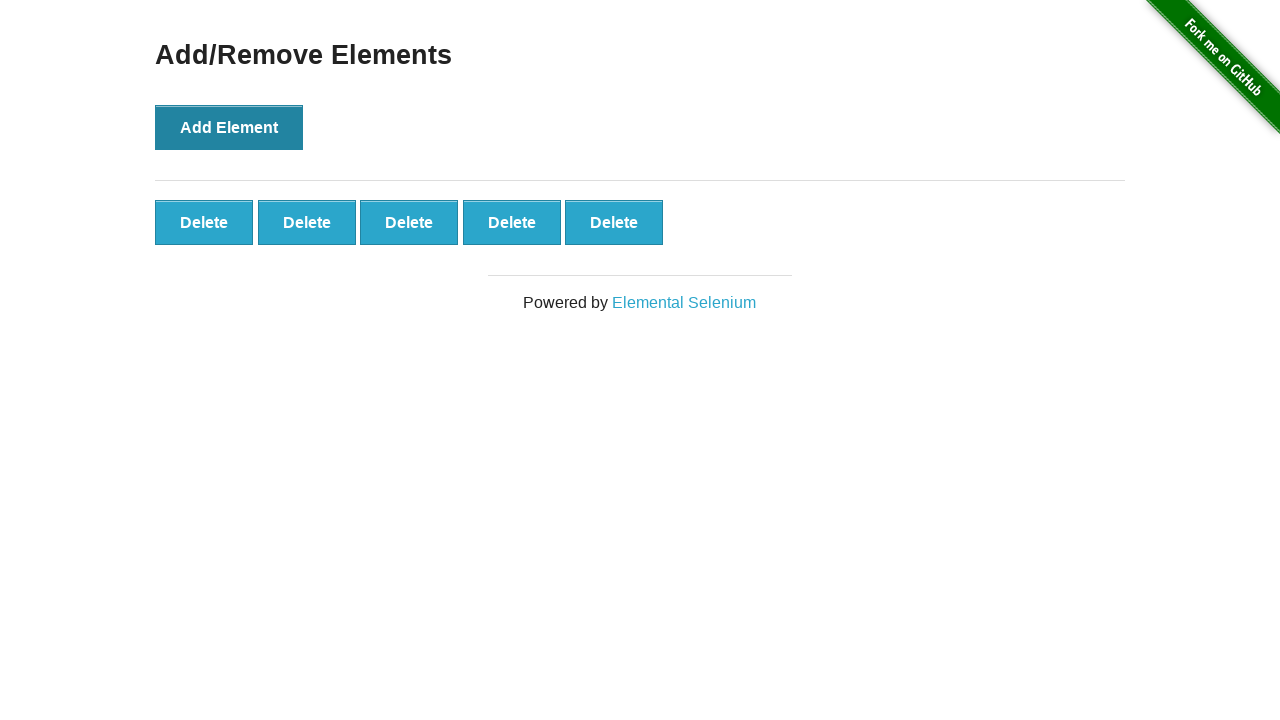